Tests that todo data persists after page reload

Starting URL: https://demo.playwright.dev/todomvc

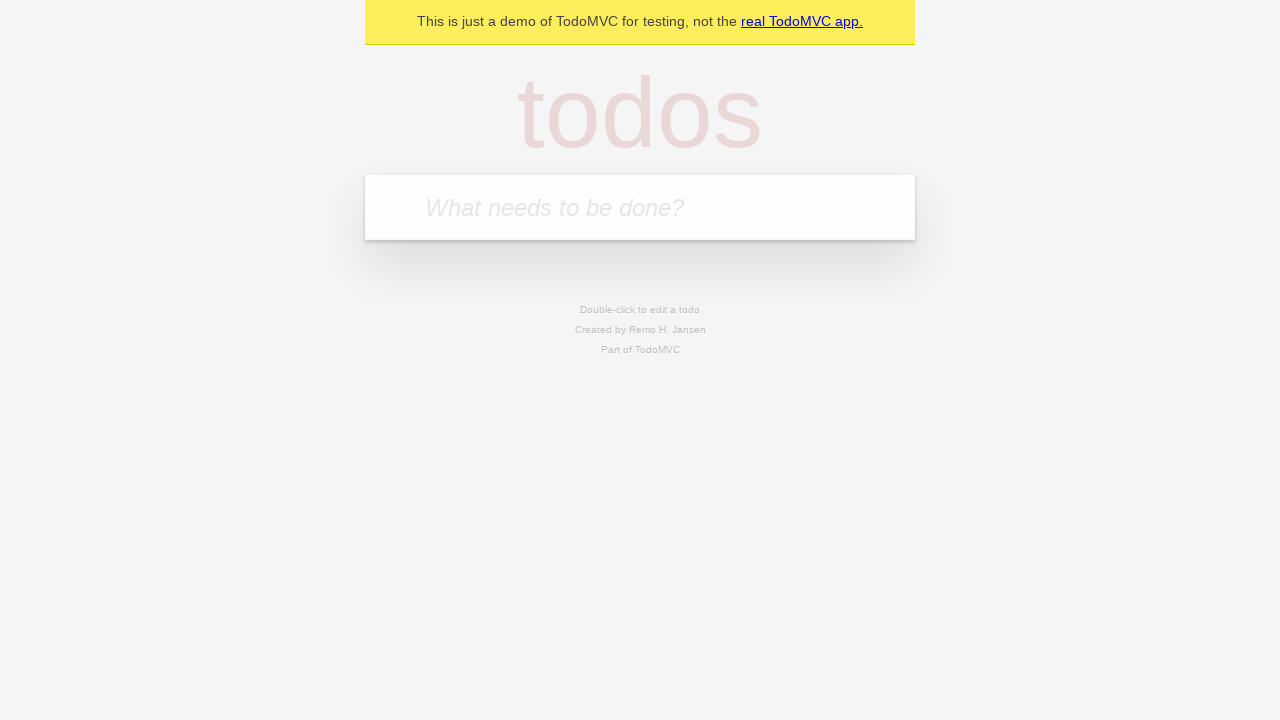

Filled todo input with 'buy some cheese' on internal:attr=[placeholder="What needs to be done?"i]
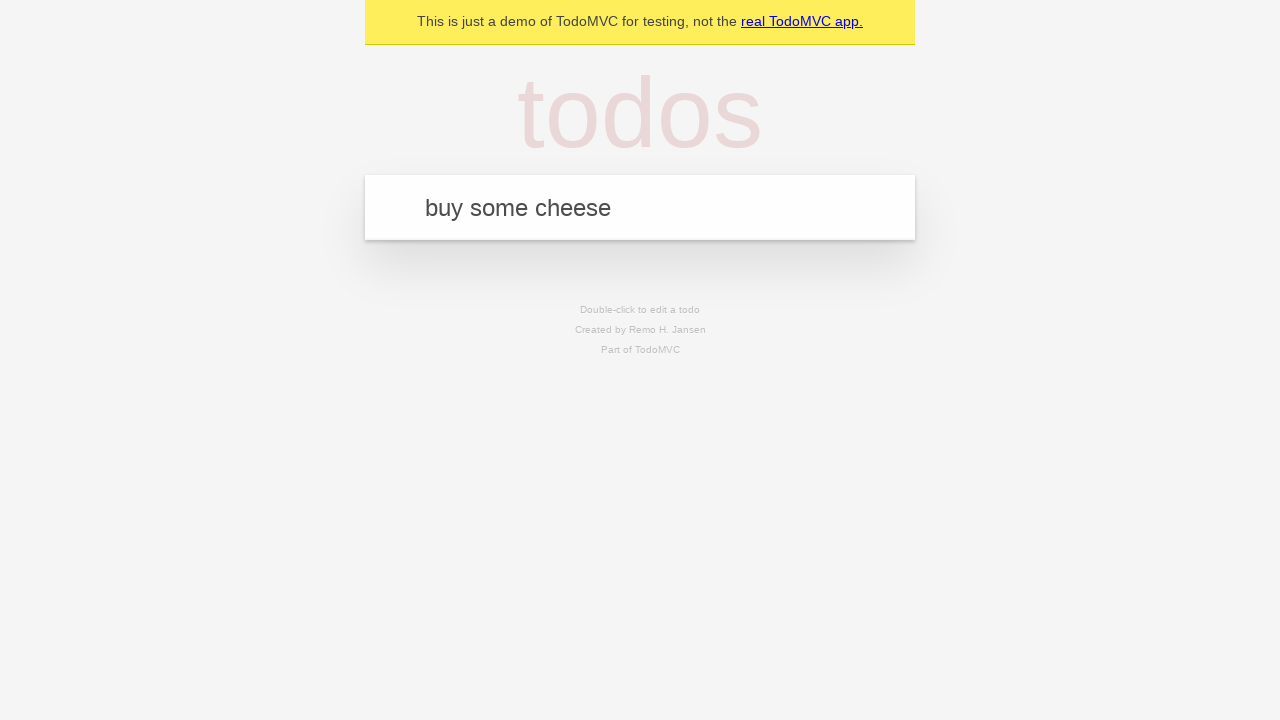

Pressed Enter to add first todo on internal:attr=[placeholder="What needs to be done?"i]
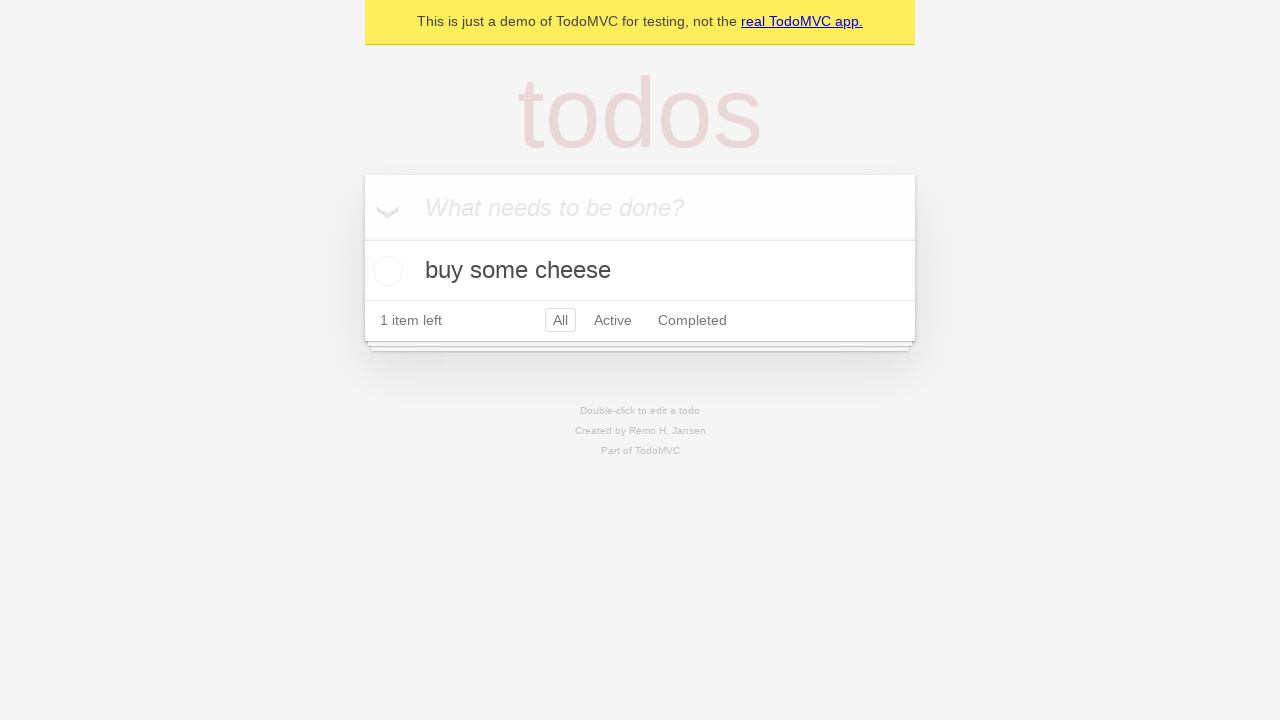

Filled todo input with 'feed the cat' on internal:attr=[placeholder="What needs to be done?"i]
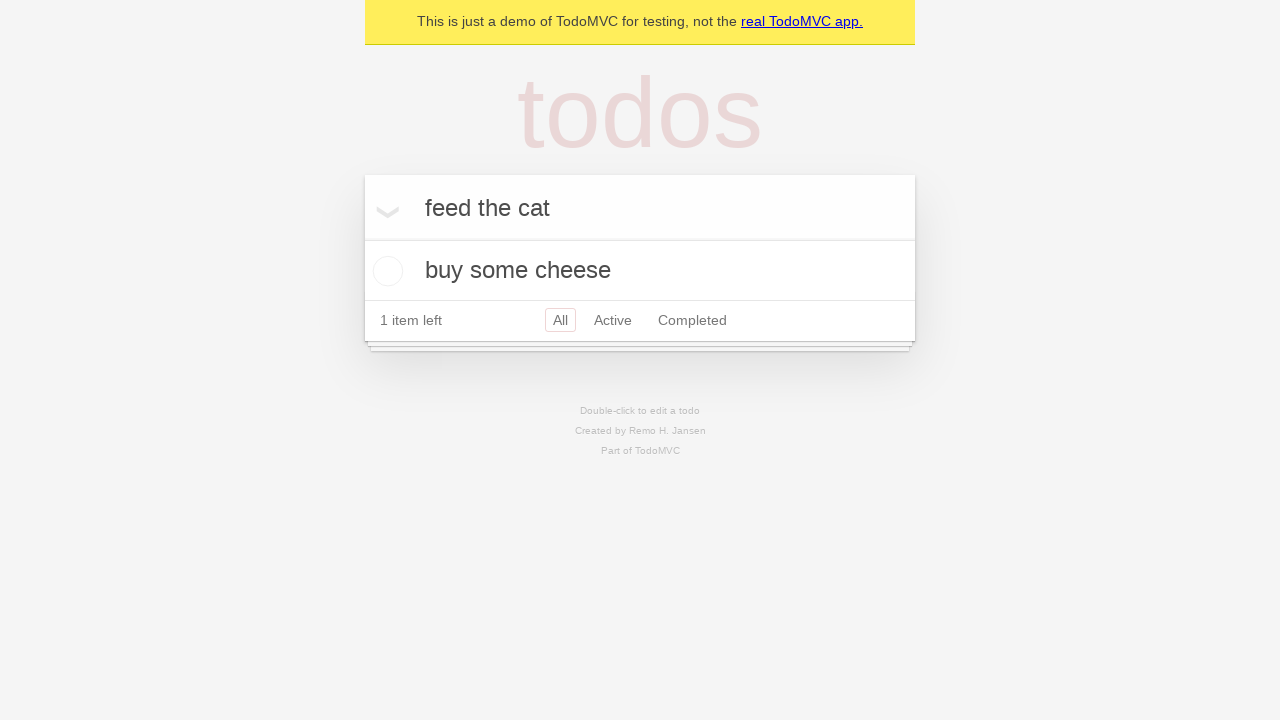

Pressed Enter to add second todo on internal:attr=[placeholder="What needs to be done?"i]
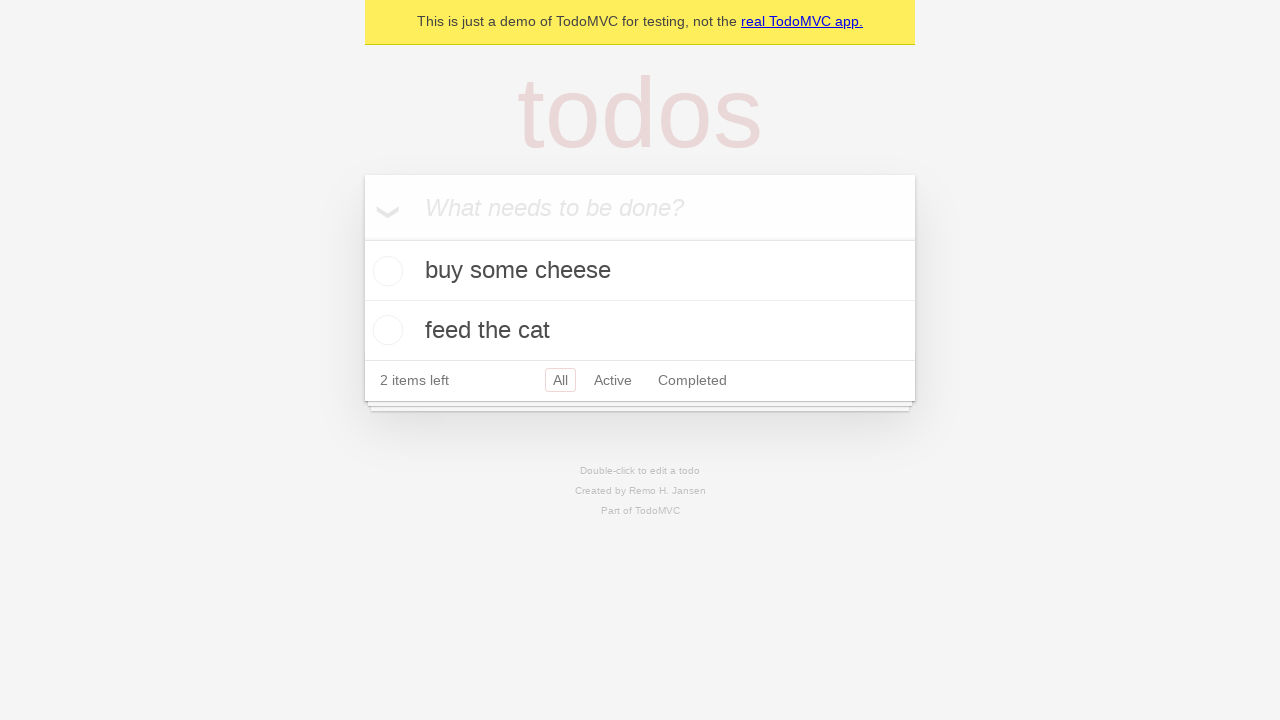

Waited for second todo item to appear
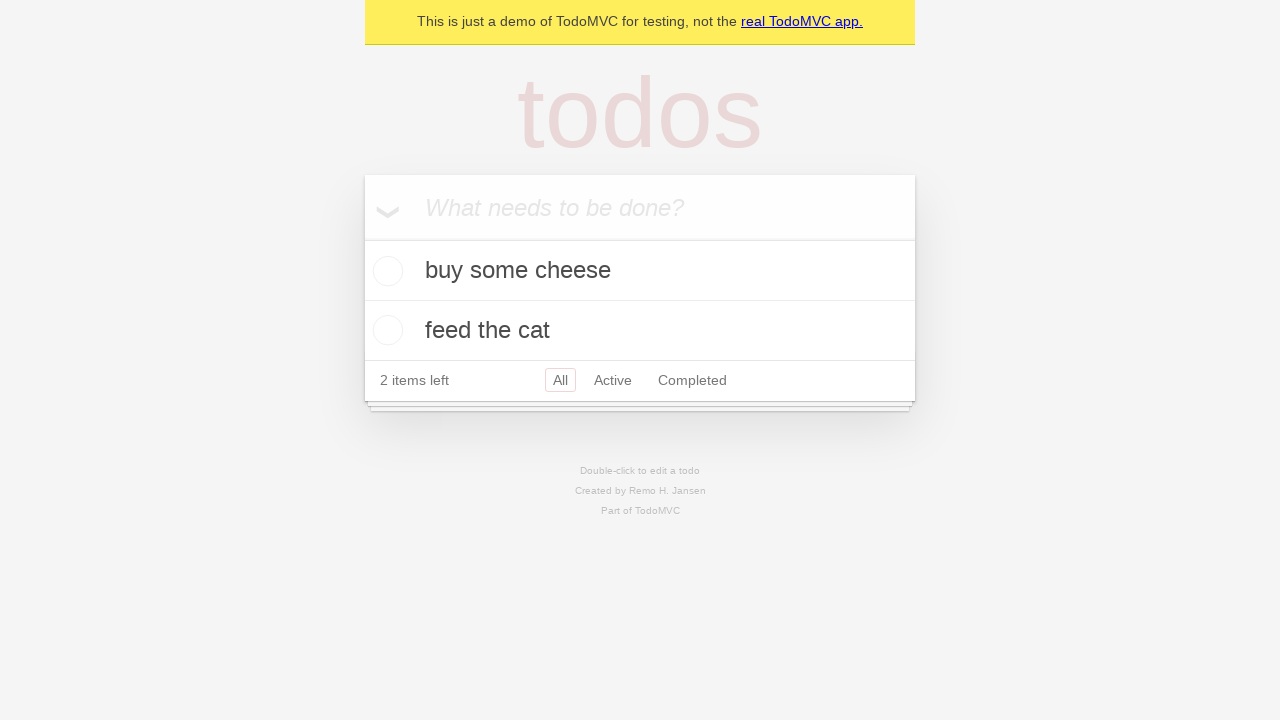

Checked the first todo item at (385, 271) on [data-testid='todo-item'] >> nth=0 >> internal:role=checkbox
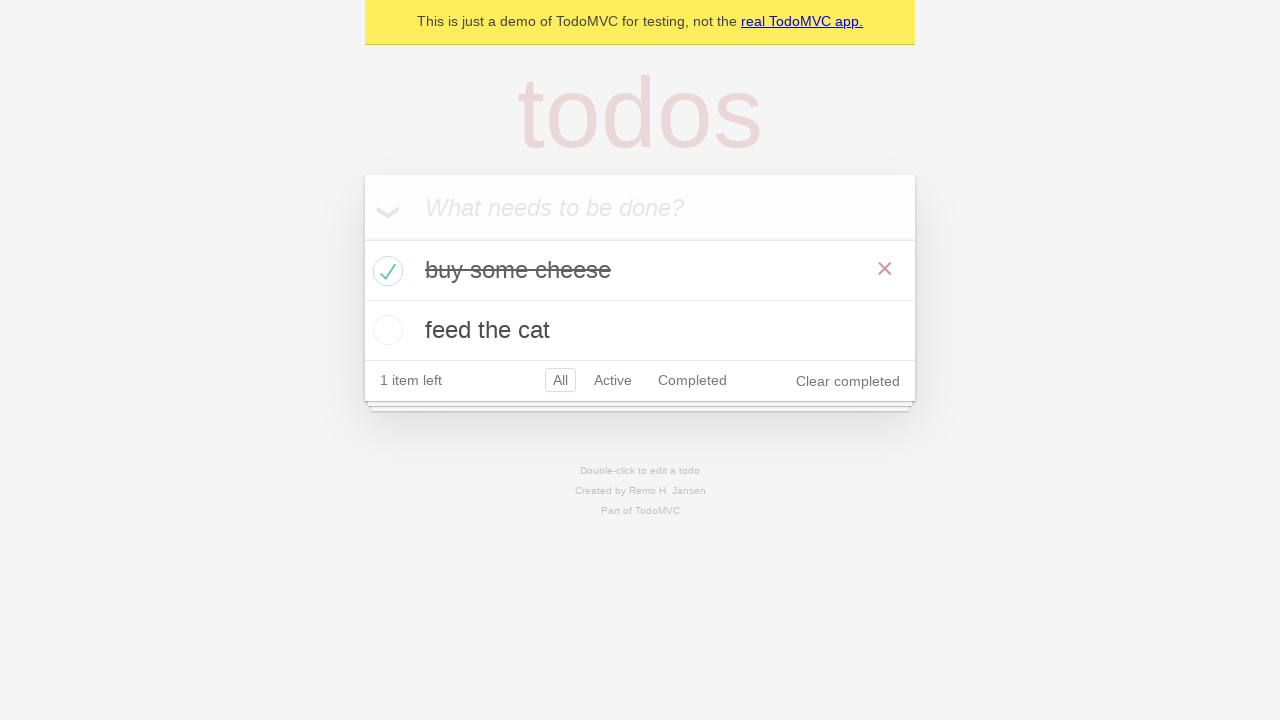

Reloaded the page to test data persistence
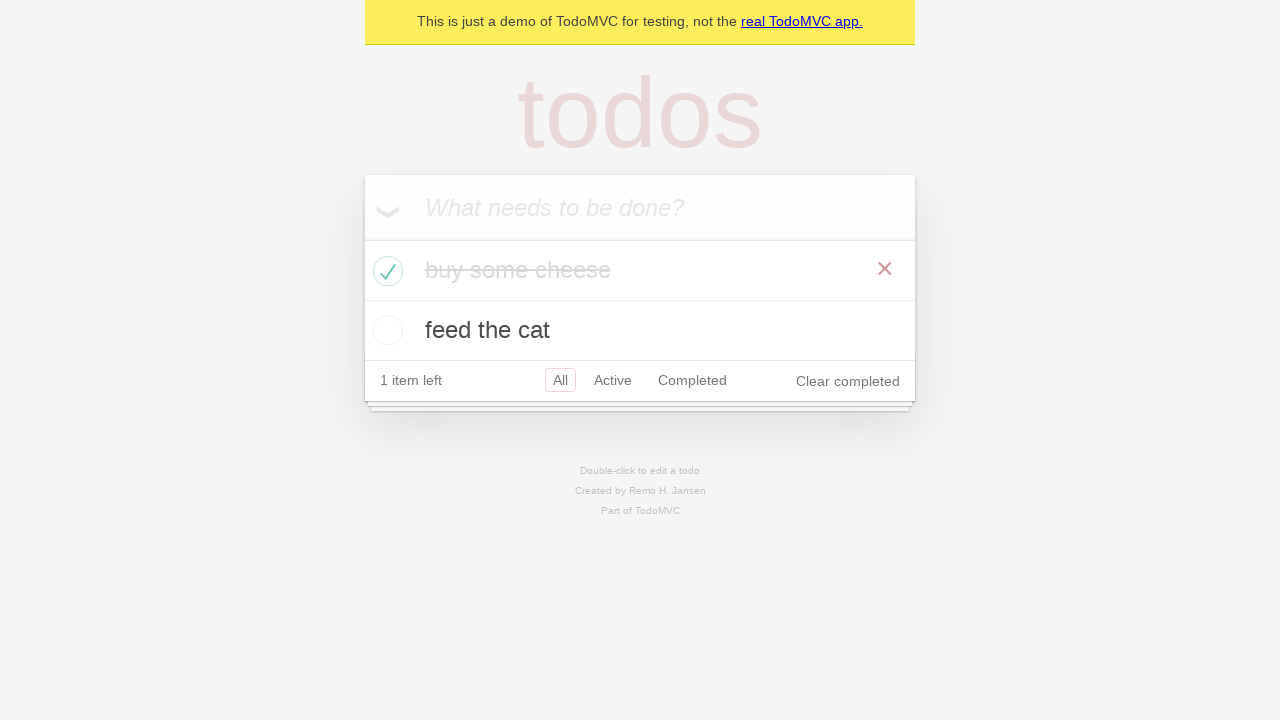

Verified todos persisted after page reload
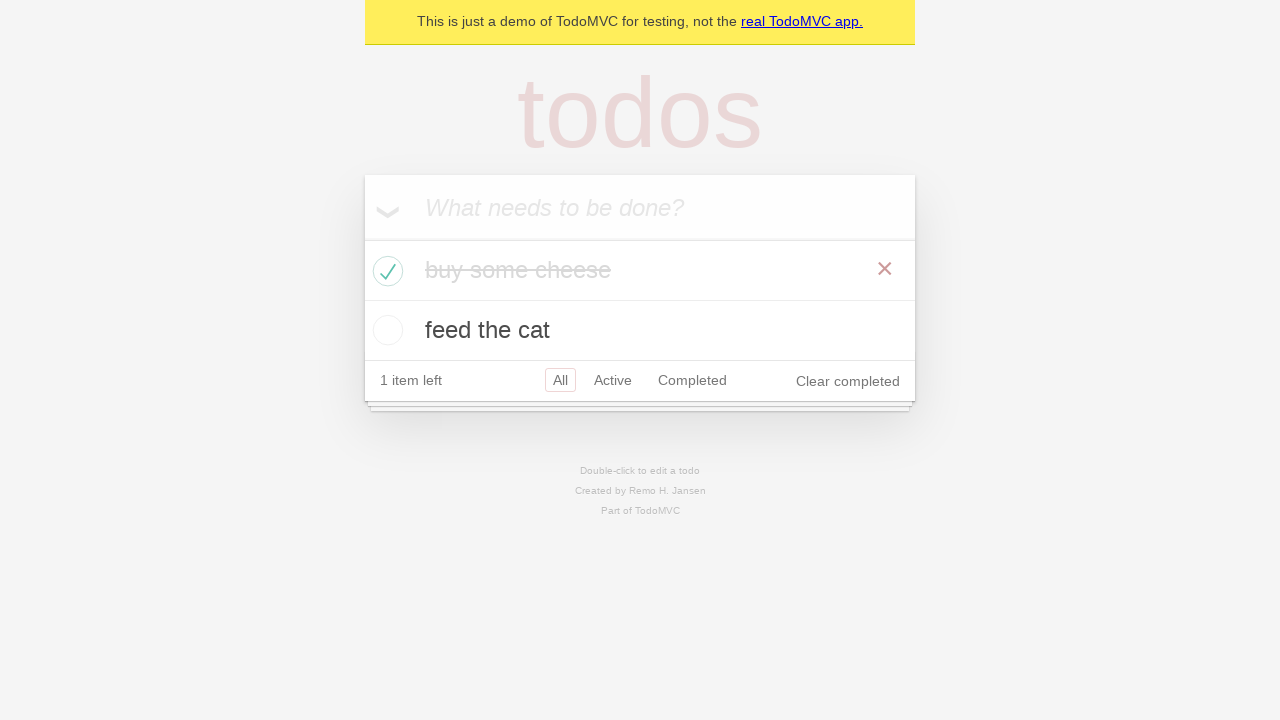

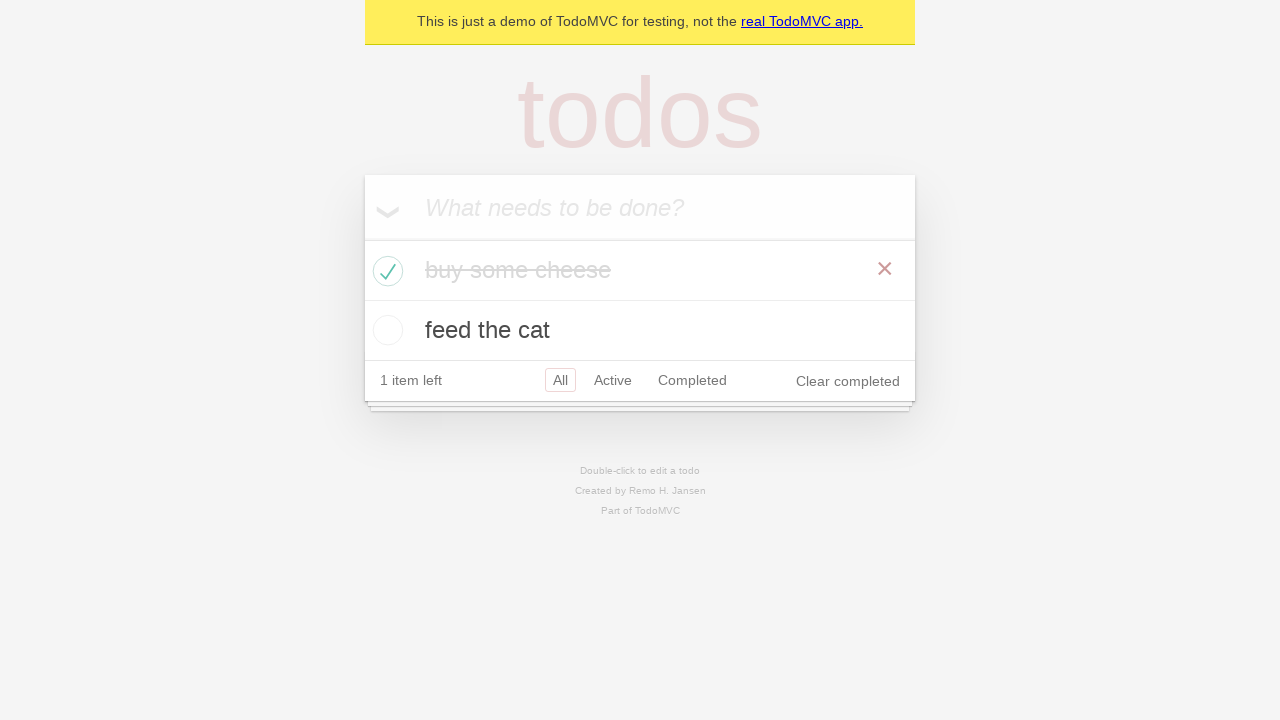